Tests navigation to the registration page by clicking the registration link and verifying the registration header is displayed.

Starting URL: https://qa.koel.app/

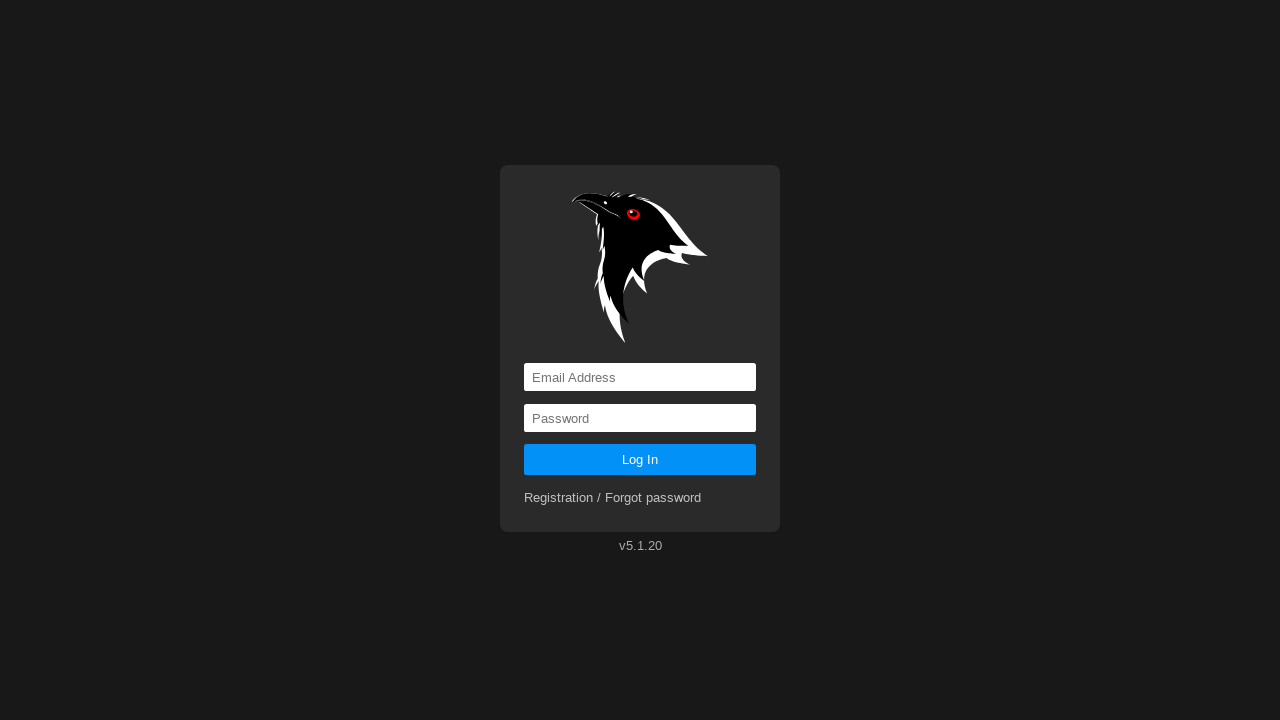

Clicked registration link at (613, 498) on a[href='registration']
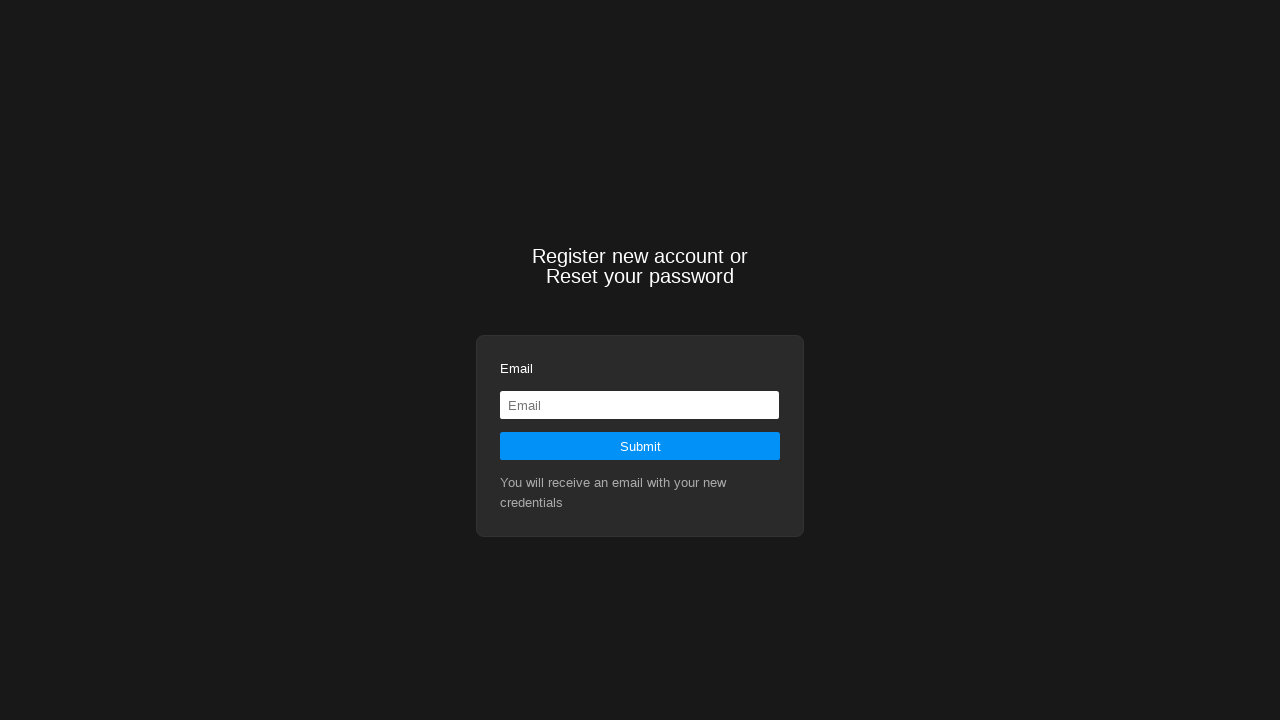

Located Register heading element
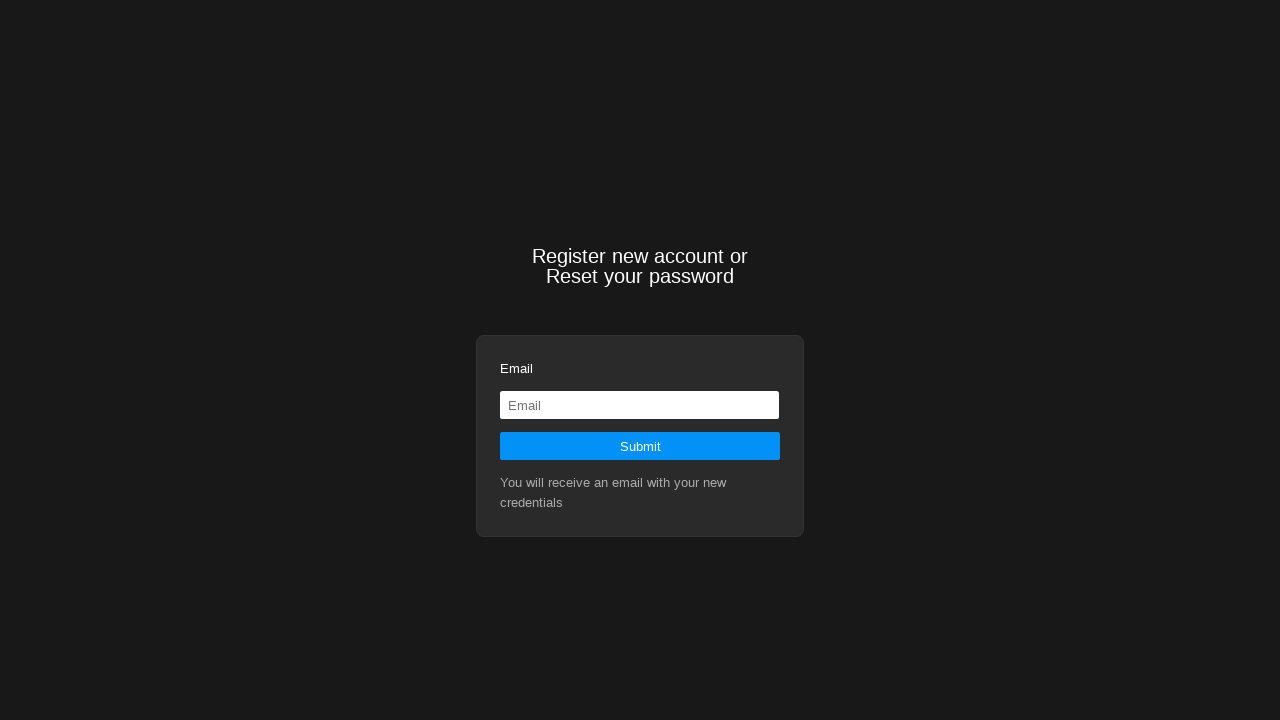

Waited for Register heading to become visible
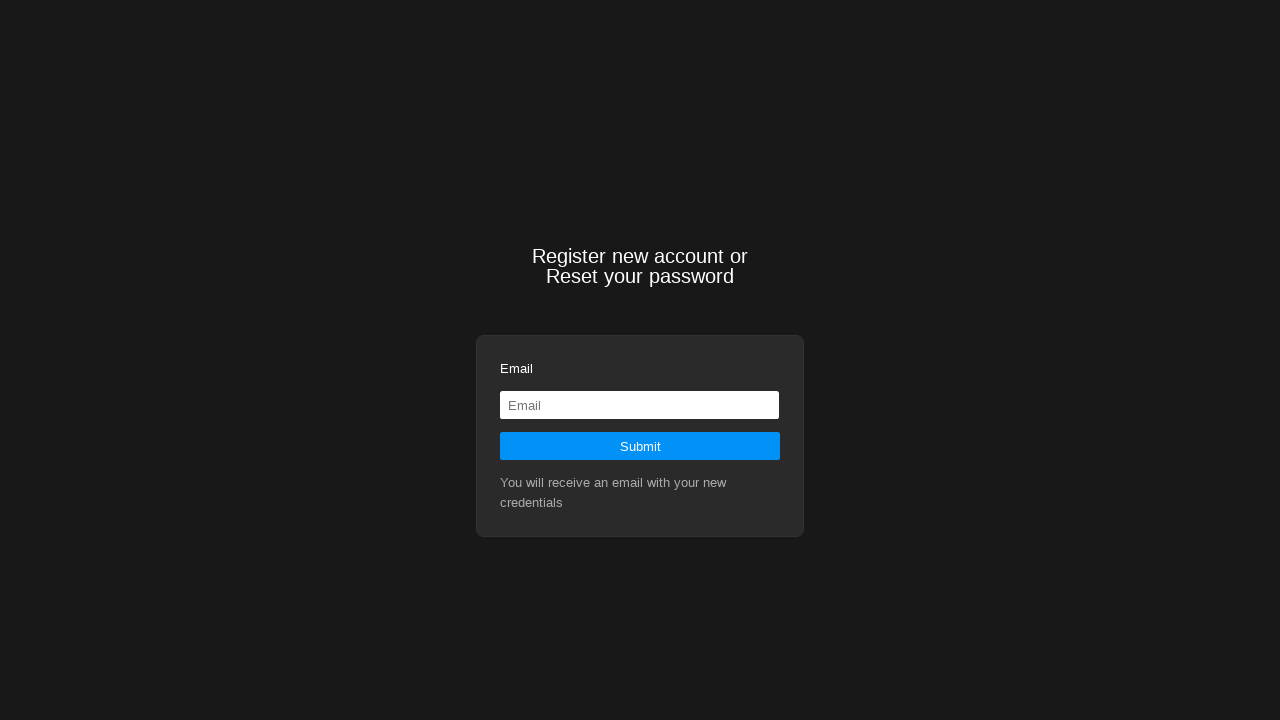

Verified Register heading is displayed
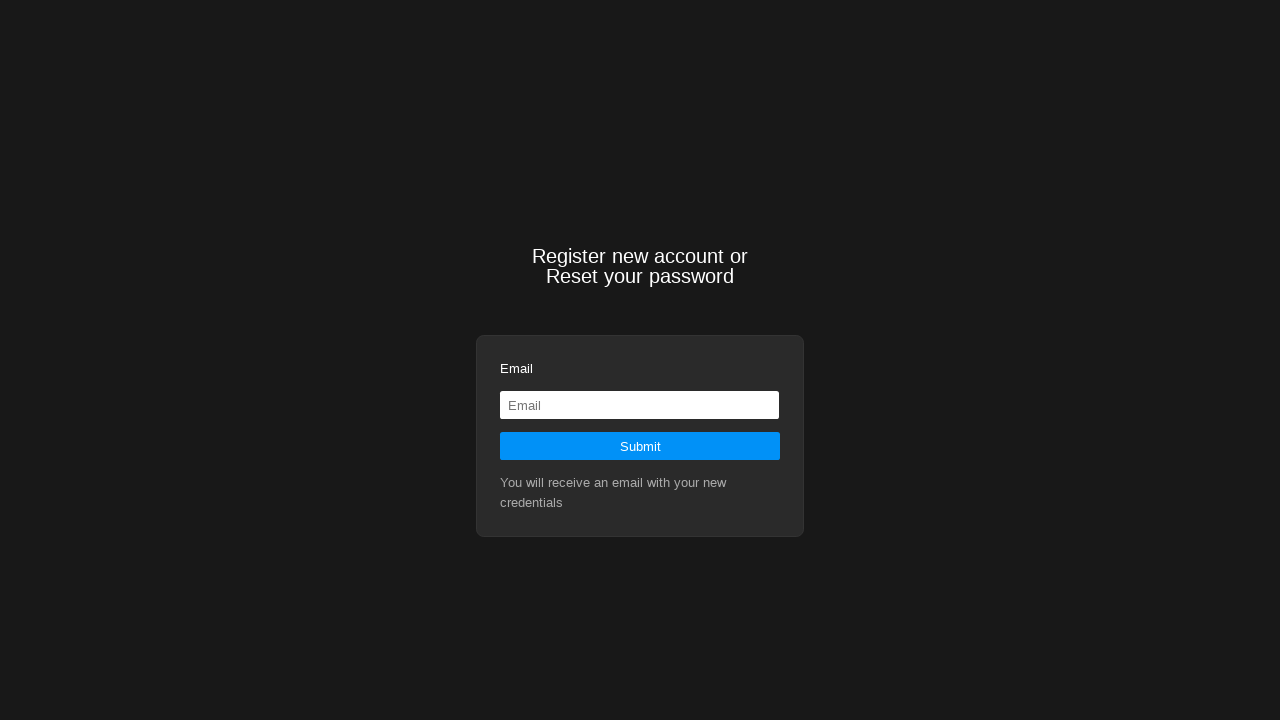

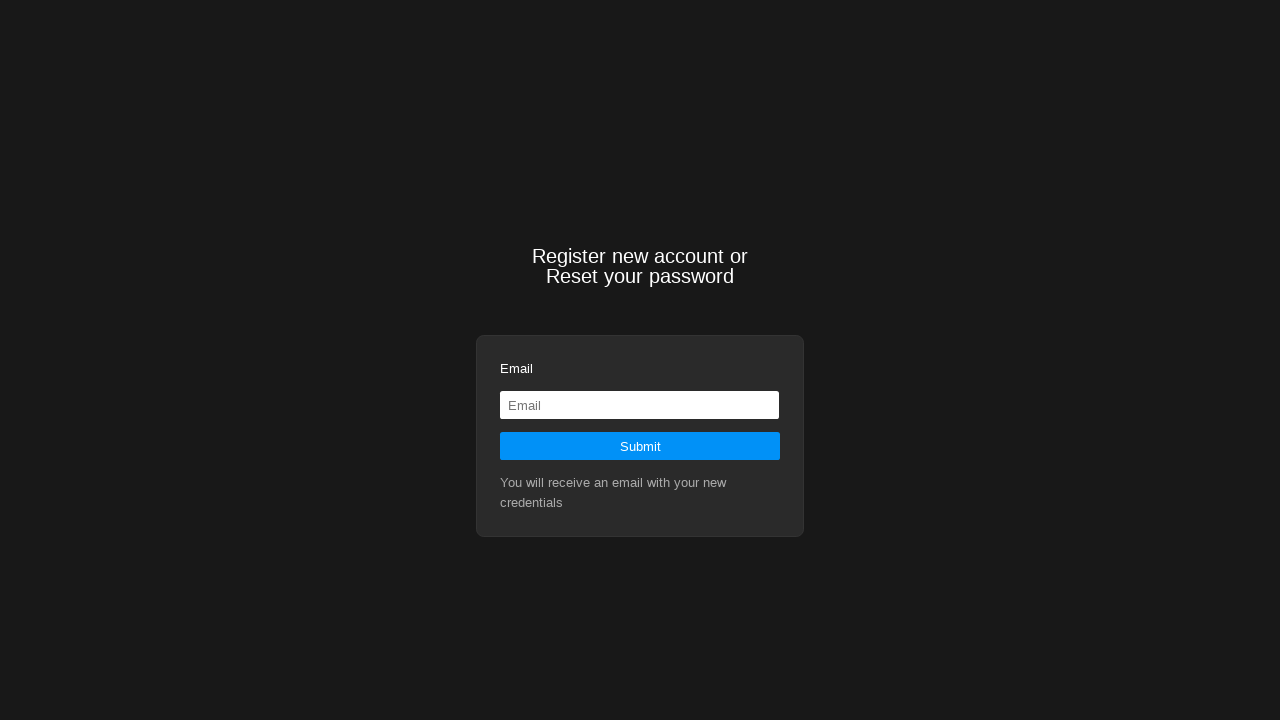